Fills out email and current address fields in a practice form using CSS selectors

Starting URL: https://demoqa.com/automation-practice-form

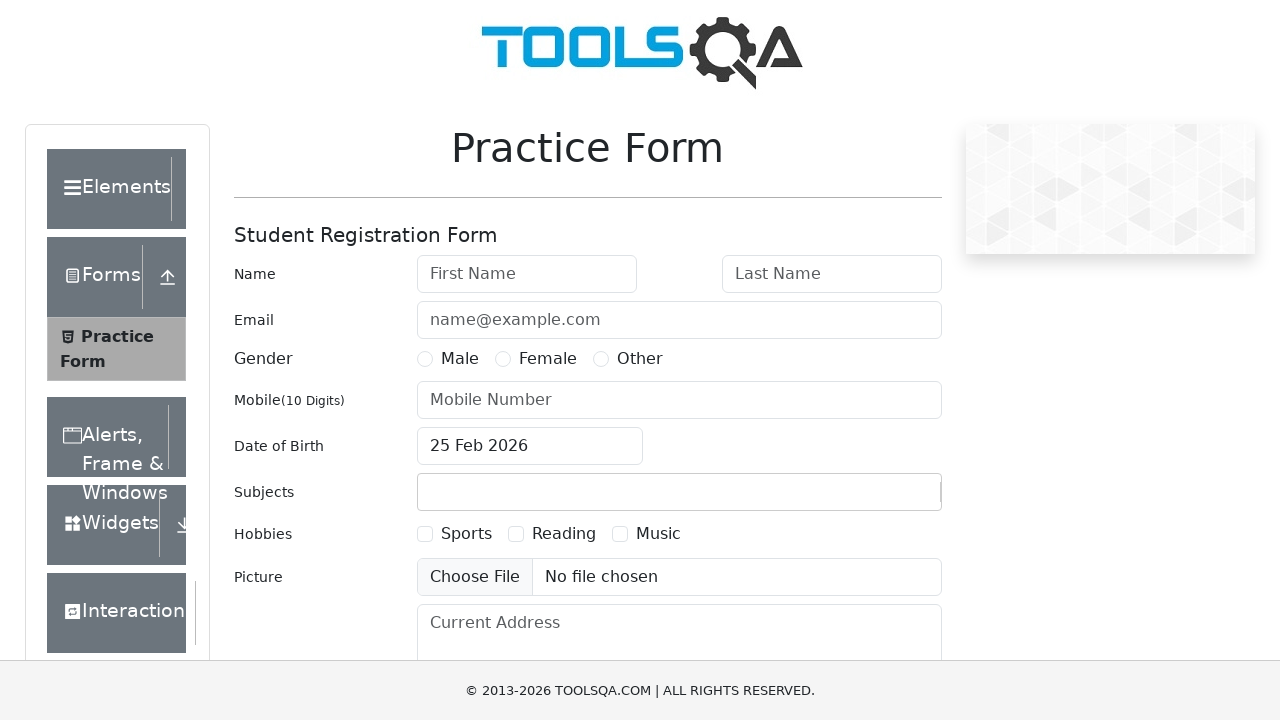

Filled email field with 'hasan@hasan.com' on [id='userEmail-wrapper']>div:nth-child(2)>input
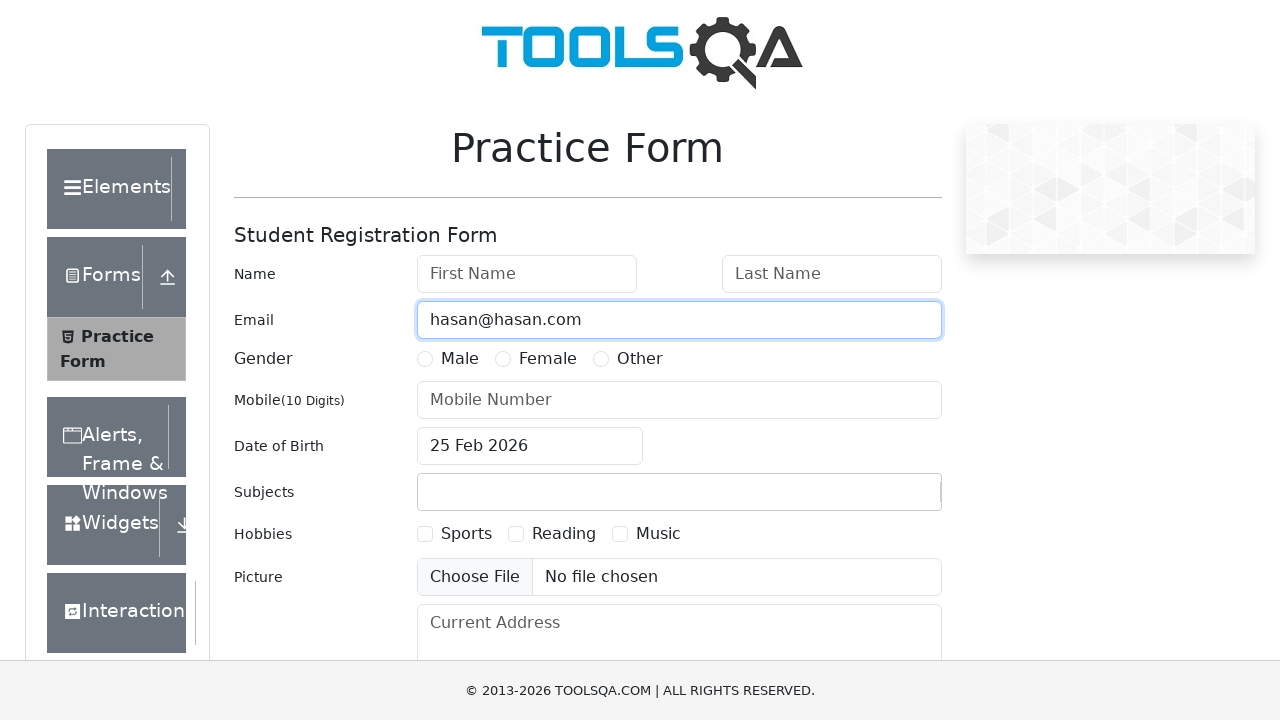

Filled current address field with 'Bağcılar/İstanbul' using following sibling selector on form>div#currentAddress-wrapper>div~div>[placeholder='Current Address']
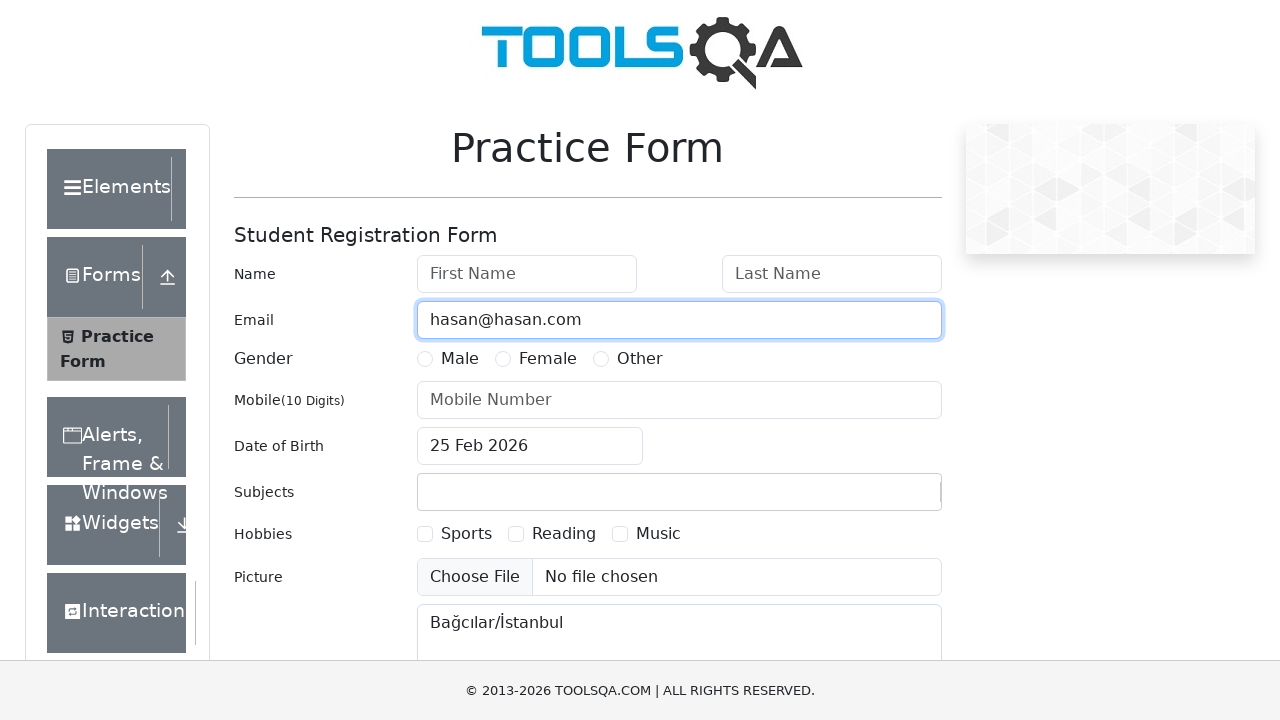

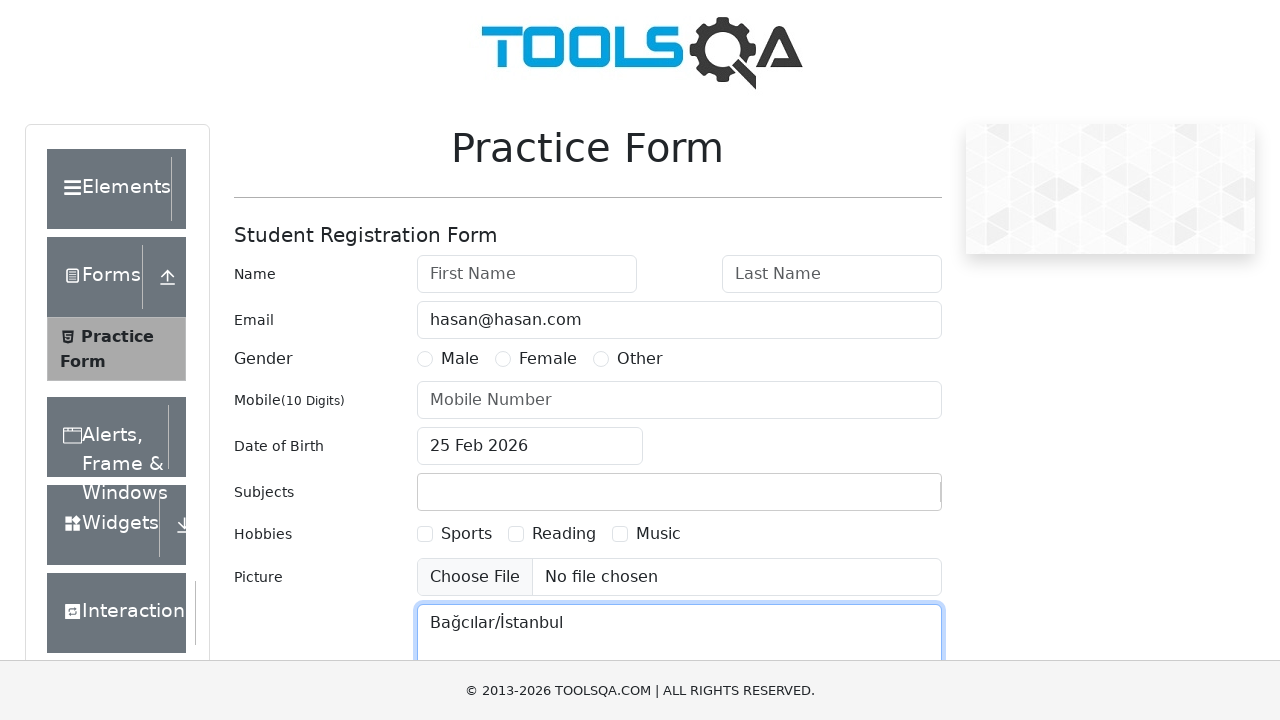